Tests working with radio buttons - verifying selection state and switching between options

Starting URL: https://osstep.github.io/locator_getbylabel

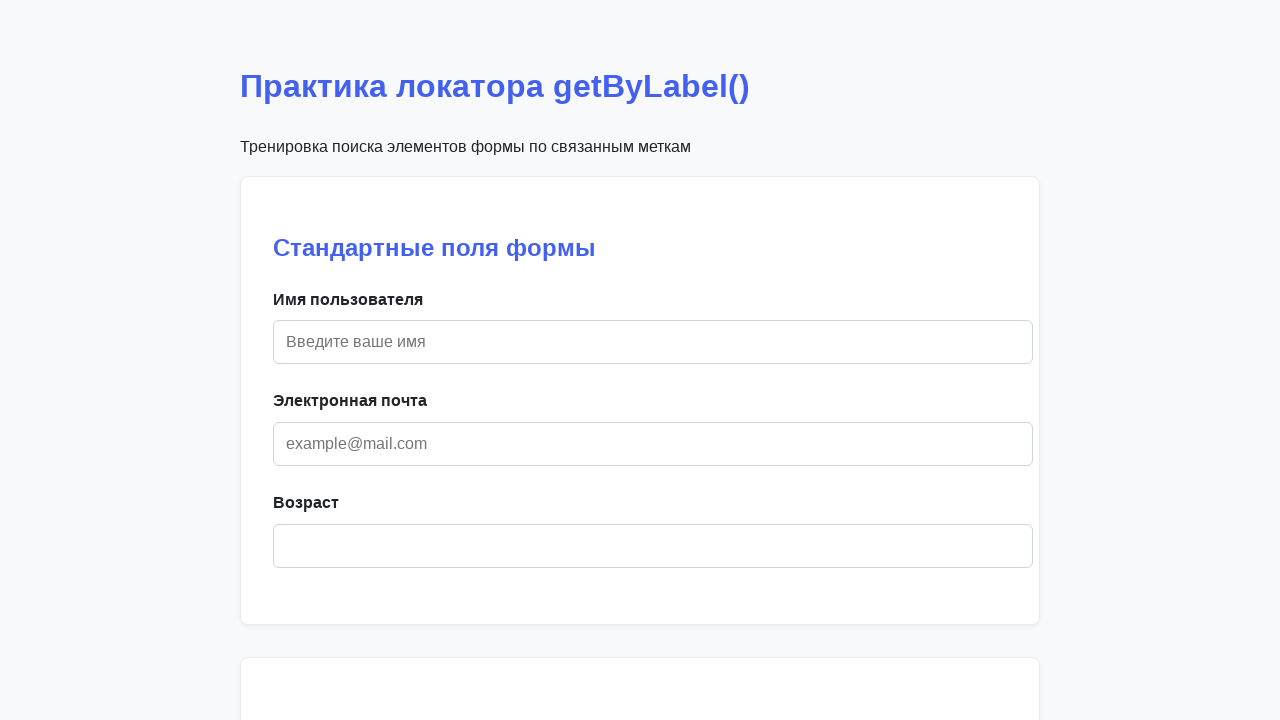

Located female radio button by label 'Женский'
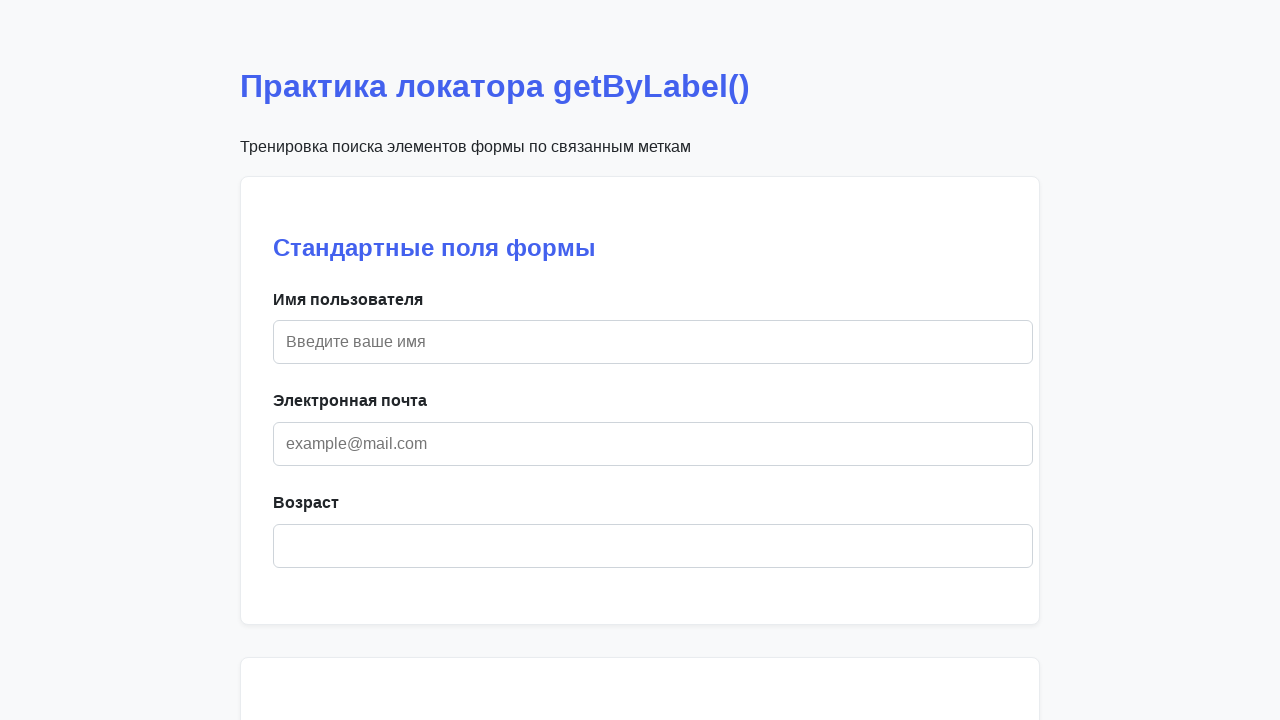

Verified that female radio button is initially checked
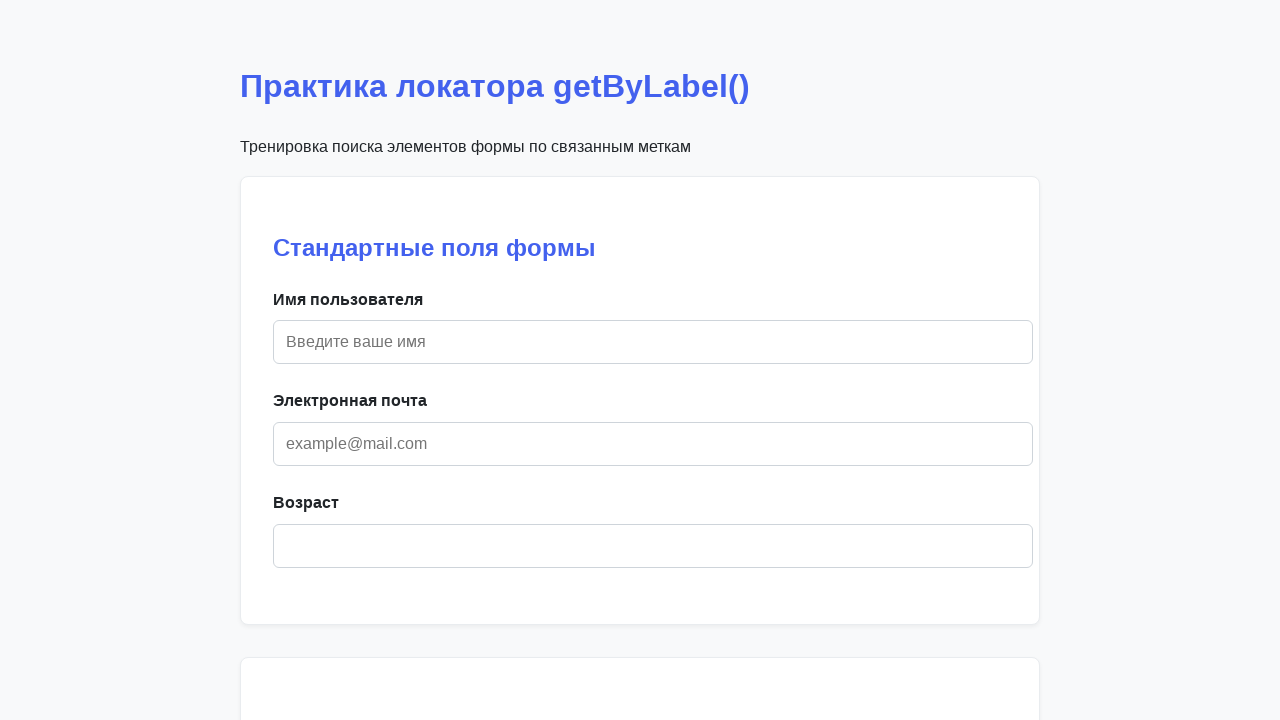

Selected male radio button by clicking 'Мужской' at (602, 361) on internal:label="\u041c\u0443\u0436\u0441\u043a\u043e\u0439"i
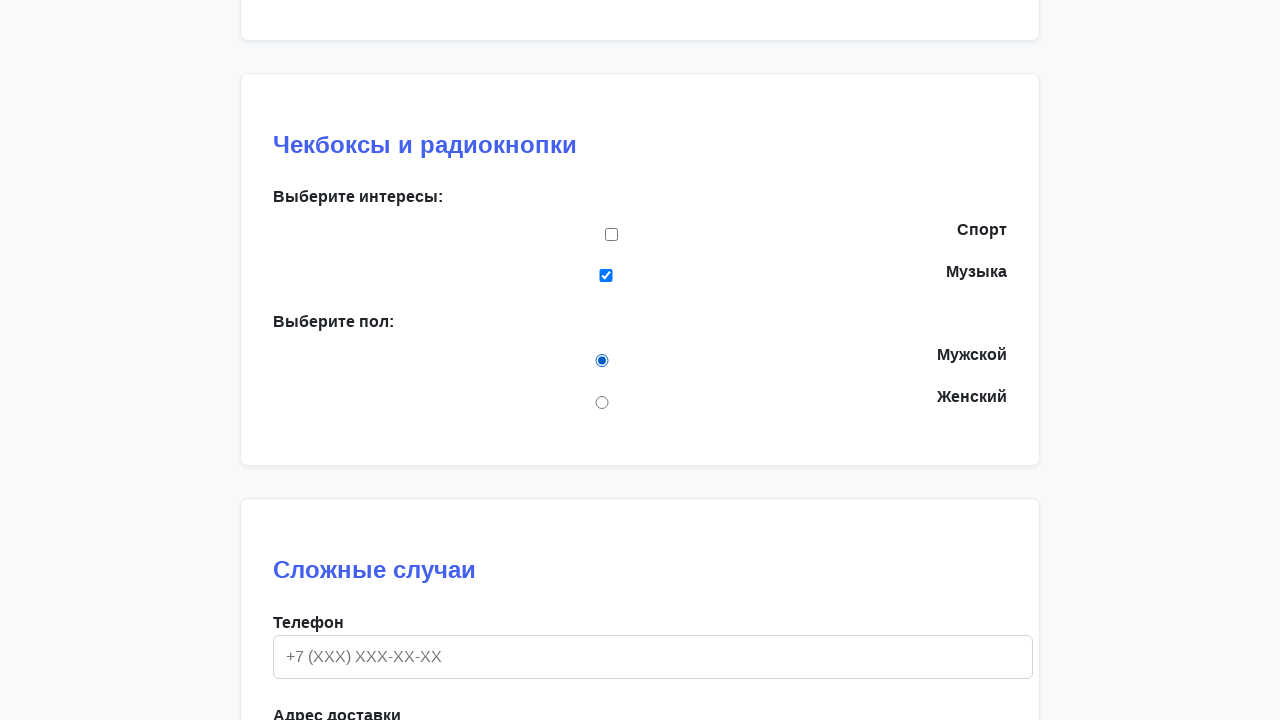

Verified that female radio button is no longer checked after selecting male option
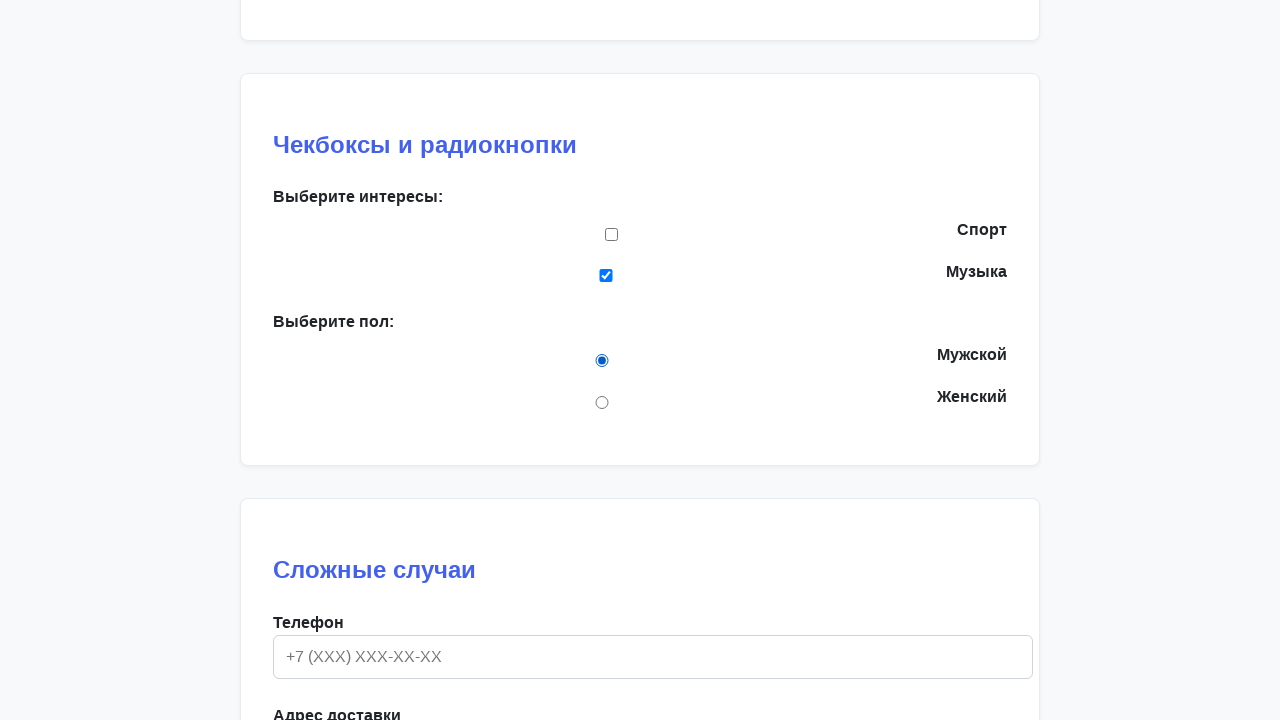

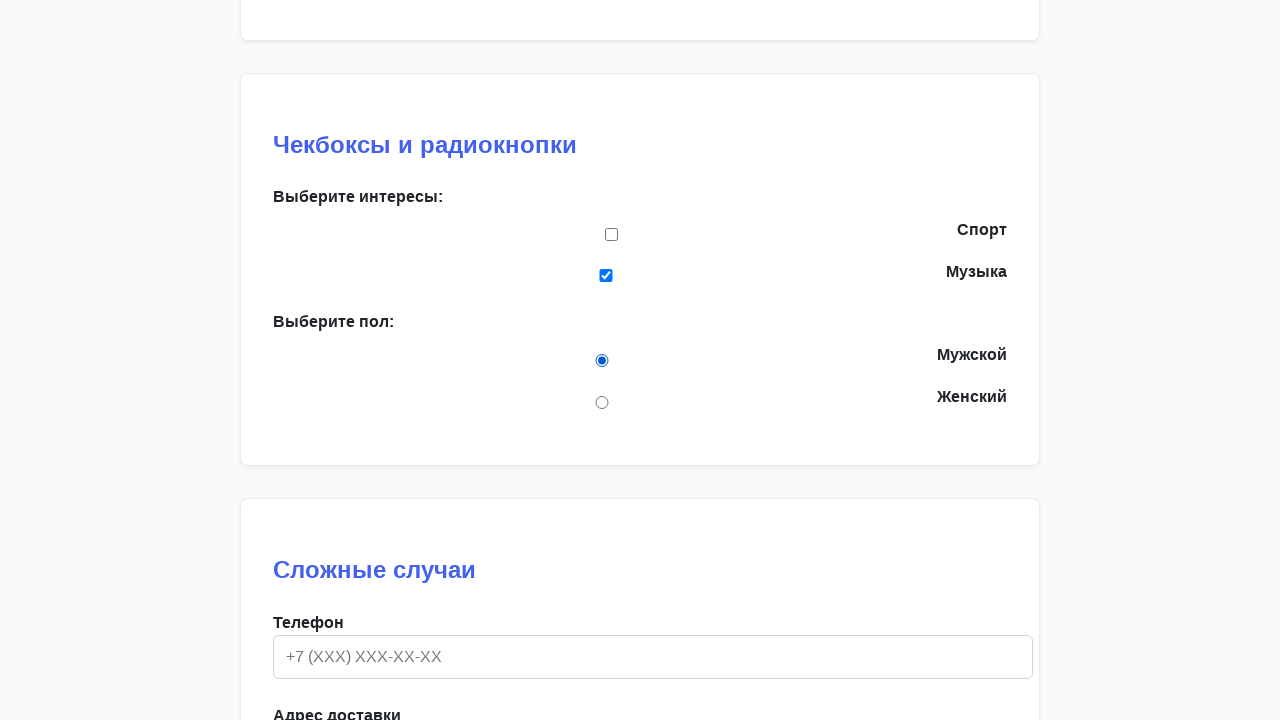